Tests various Playwright hard assertions on a registration page by clicking the privacy checkbox, focusing on the first name field, clicking continue, and verifying multiple element states and attributes.

Starting URL: https://ecommerce-playground.lambdatest.io/index.php?route=account/register

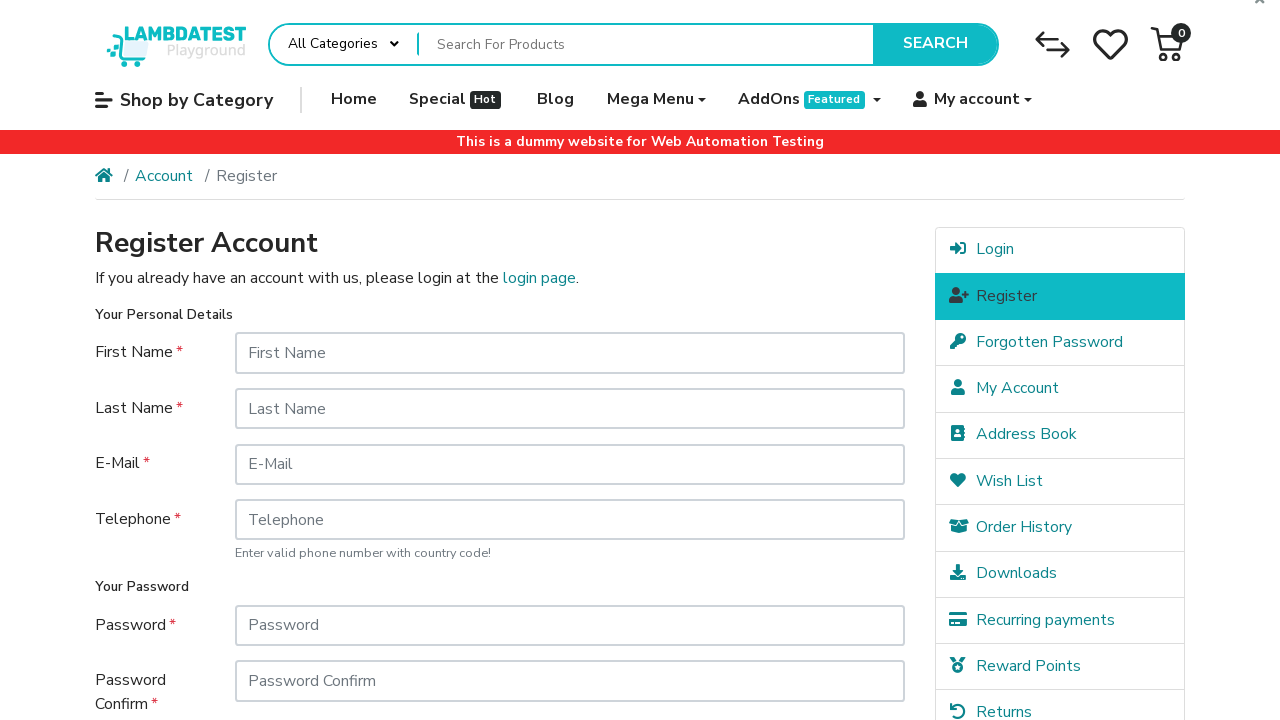

Clicked privacy policy checkbox at (628, 578) on xpath=//label[@for='input-agree']
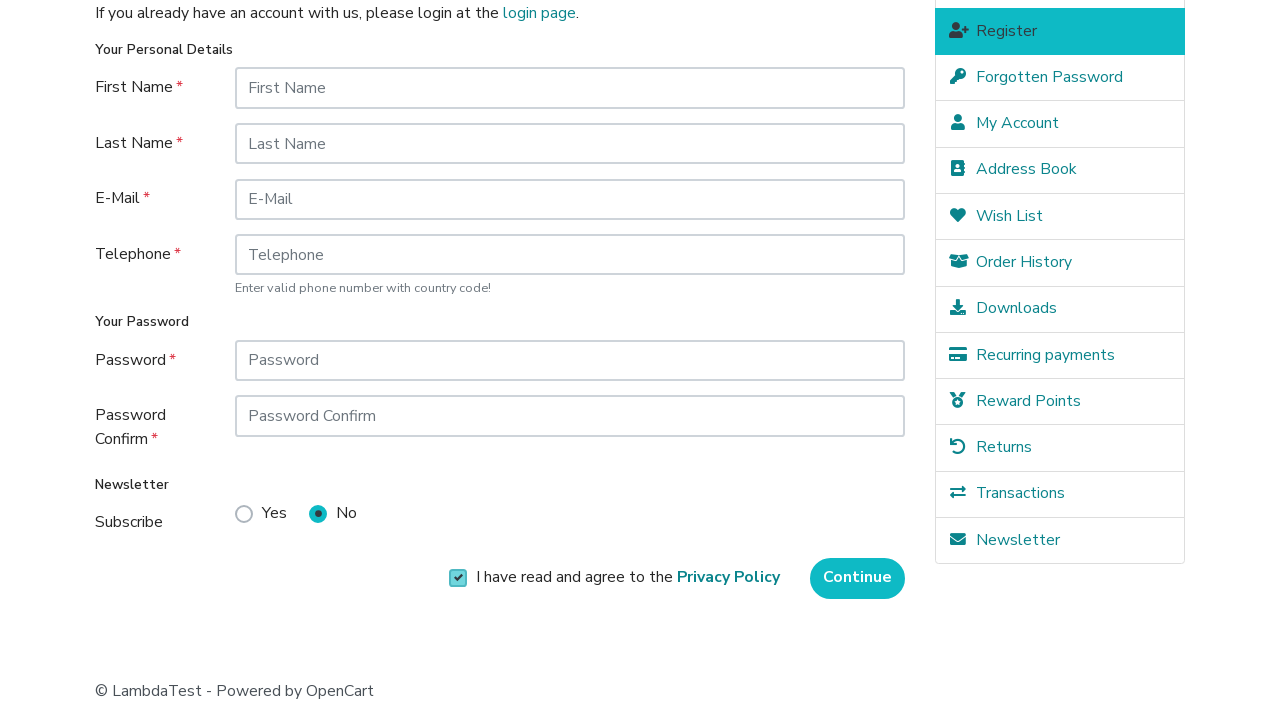

Focused on first name input field on xpath=//input[@id='input-firstname']
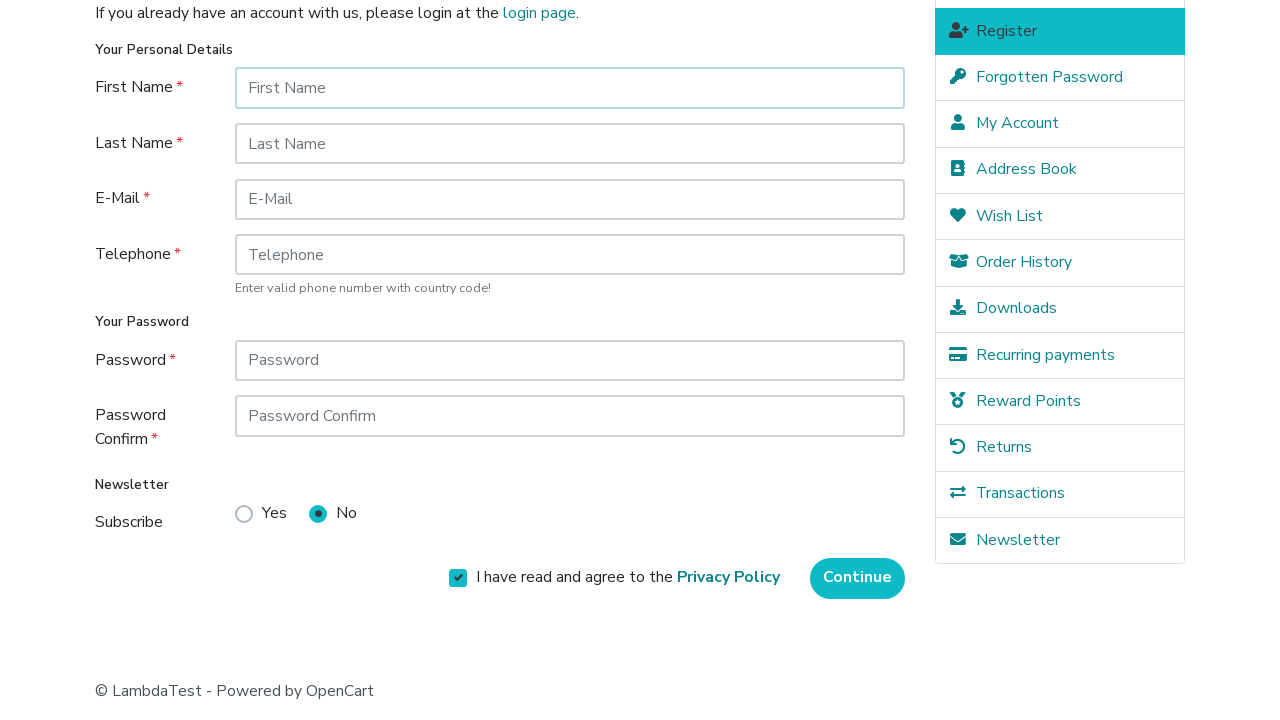

Clicked continue button to trigger validation at (858, 578) on input[value='Continue']
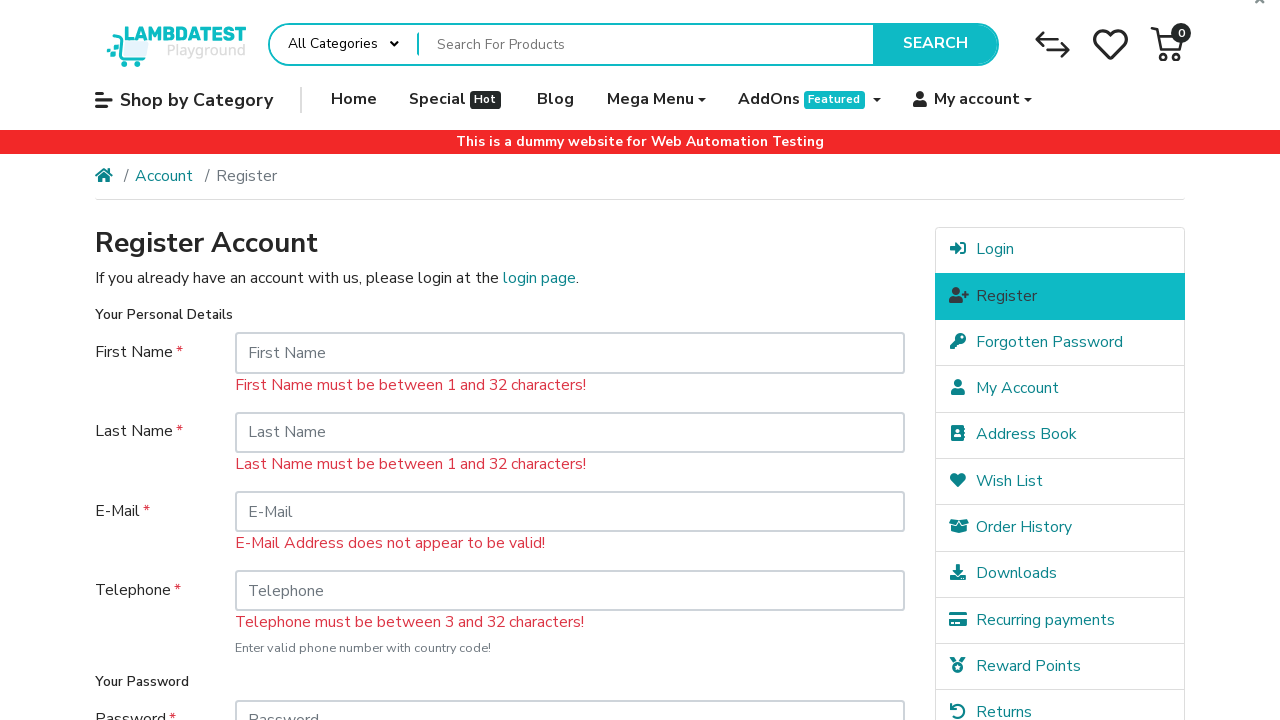

Validation error message appeared for first name field
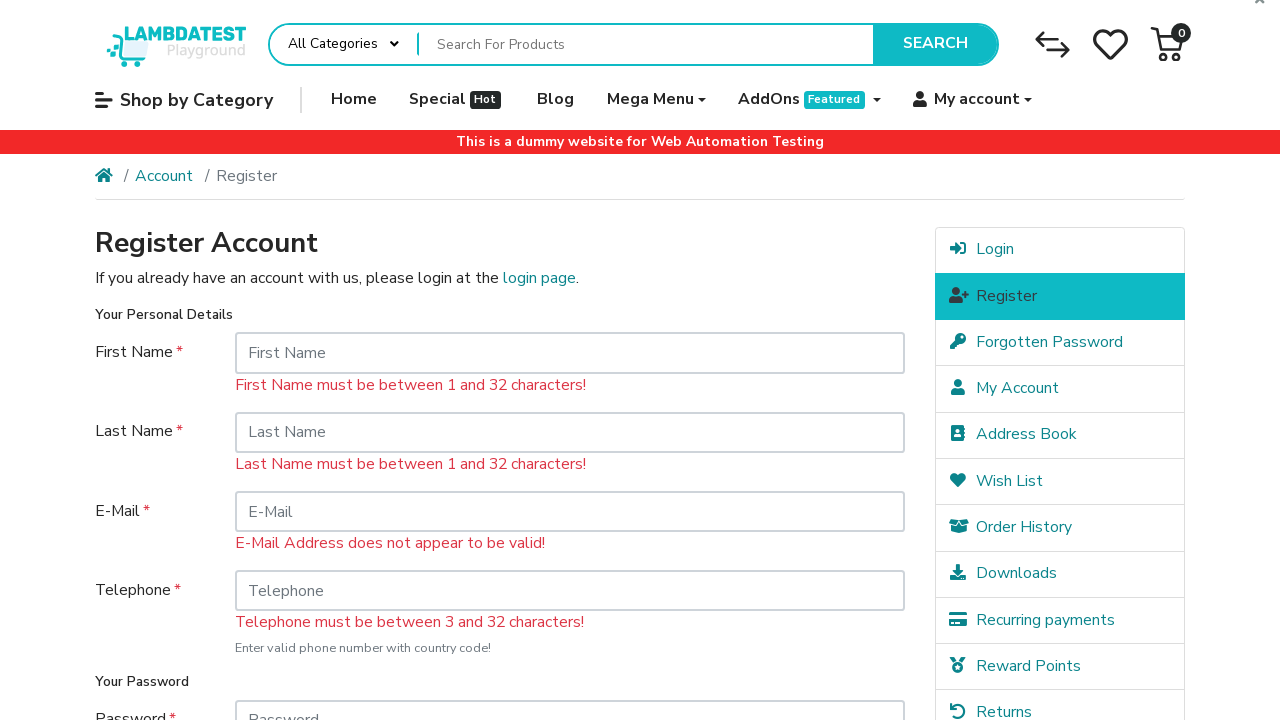

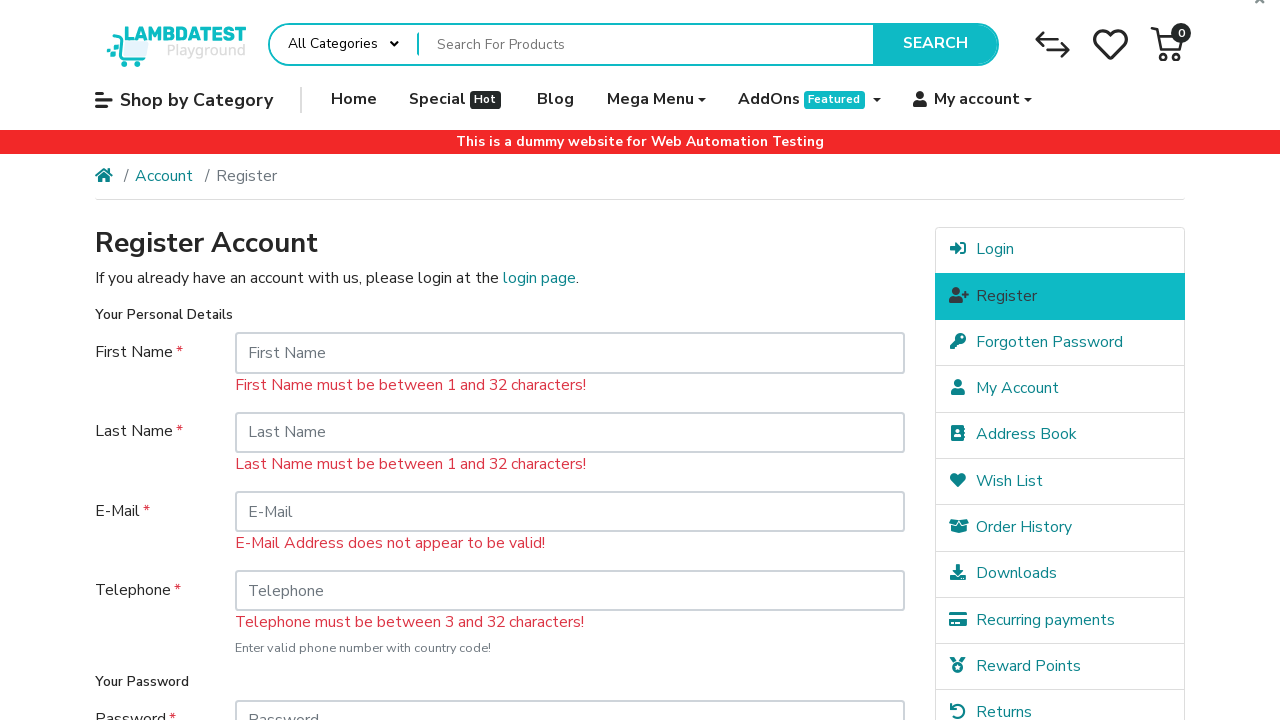